Tests the forgot password link by clicking it and verifying navigation

Starting URL: https://wavingtest.github.io/system-healing-test/

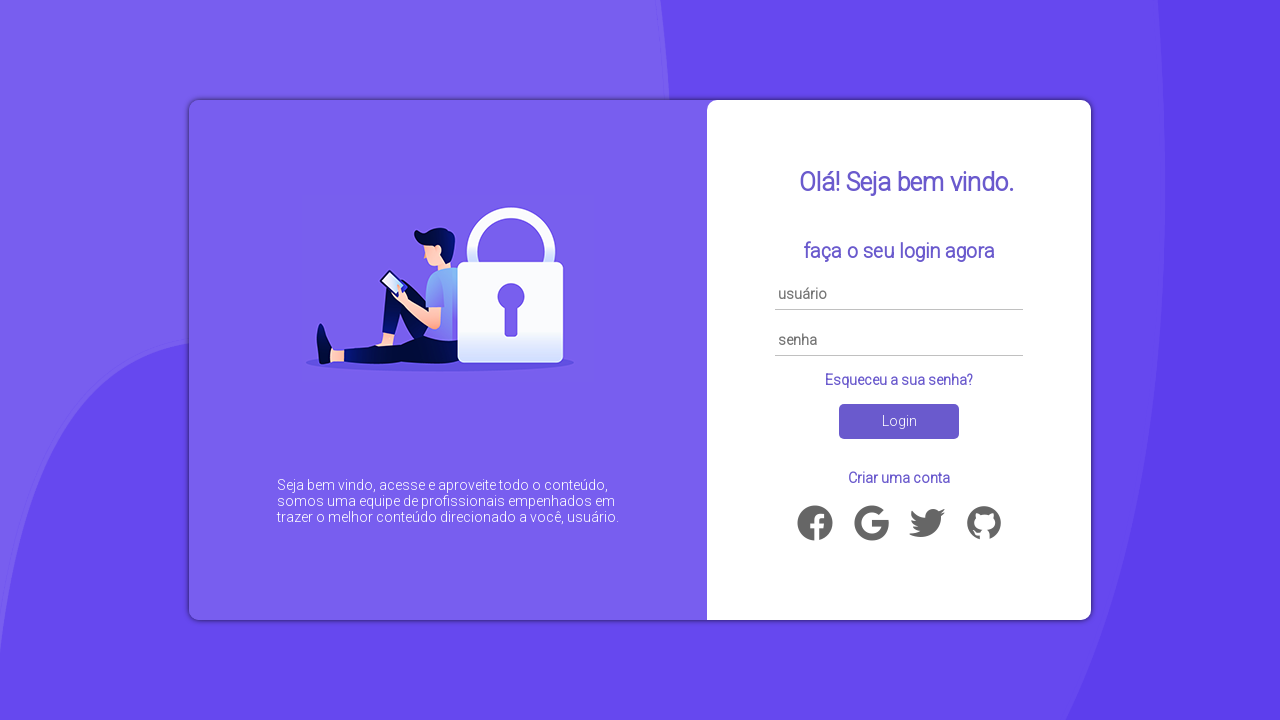

Clicked 'Esqueceu a sua senha?' (forgot password) link at (899, 380) on a:has-text('Esqueceu a sua senha?')
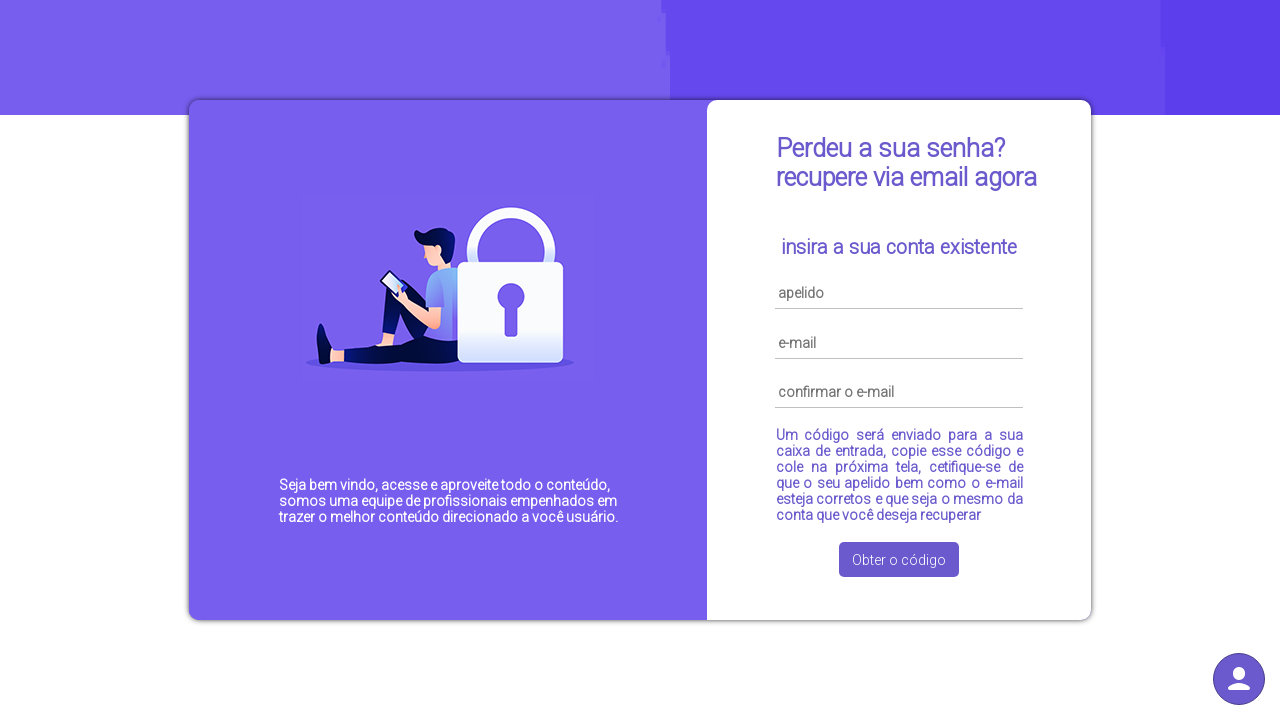

Page loaded after clicking forgot password link
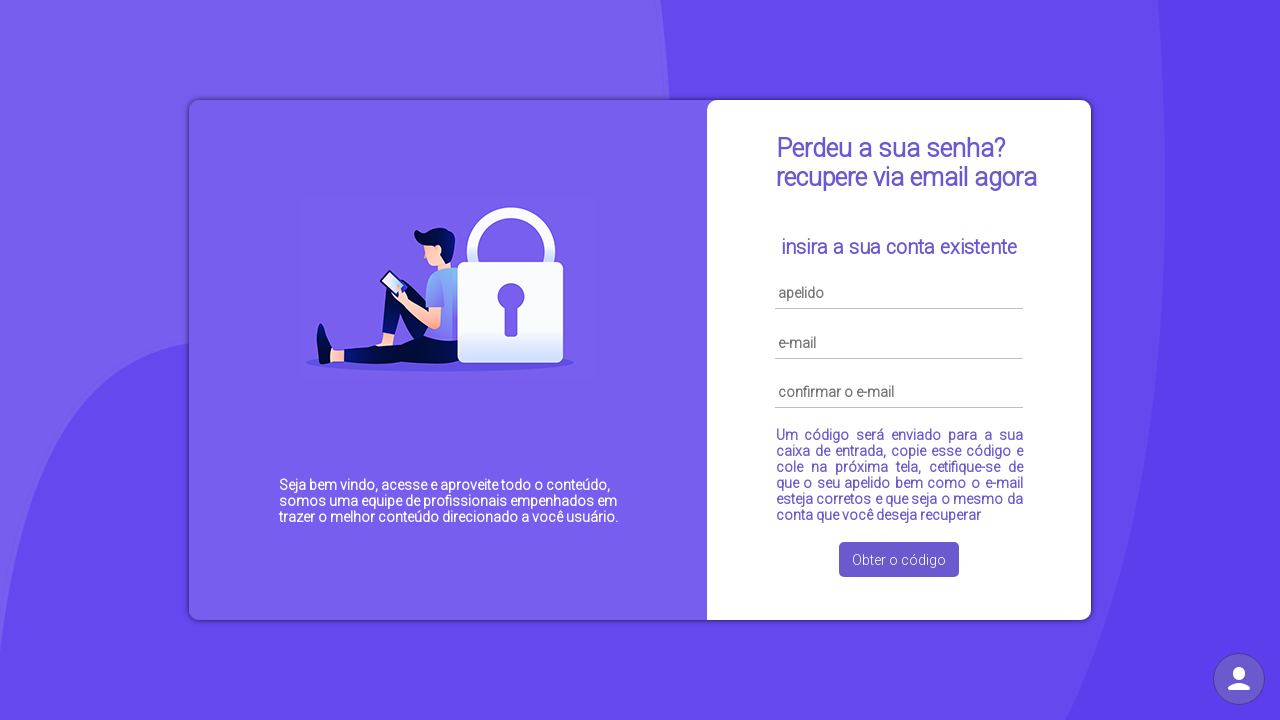

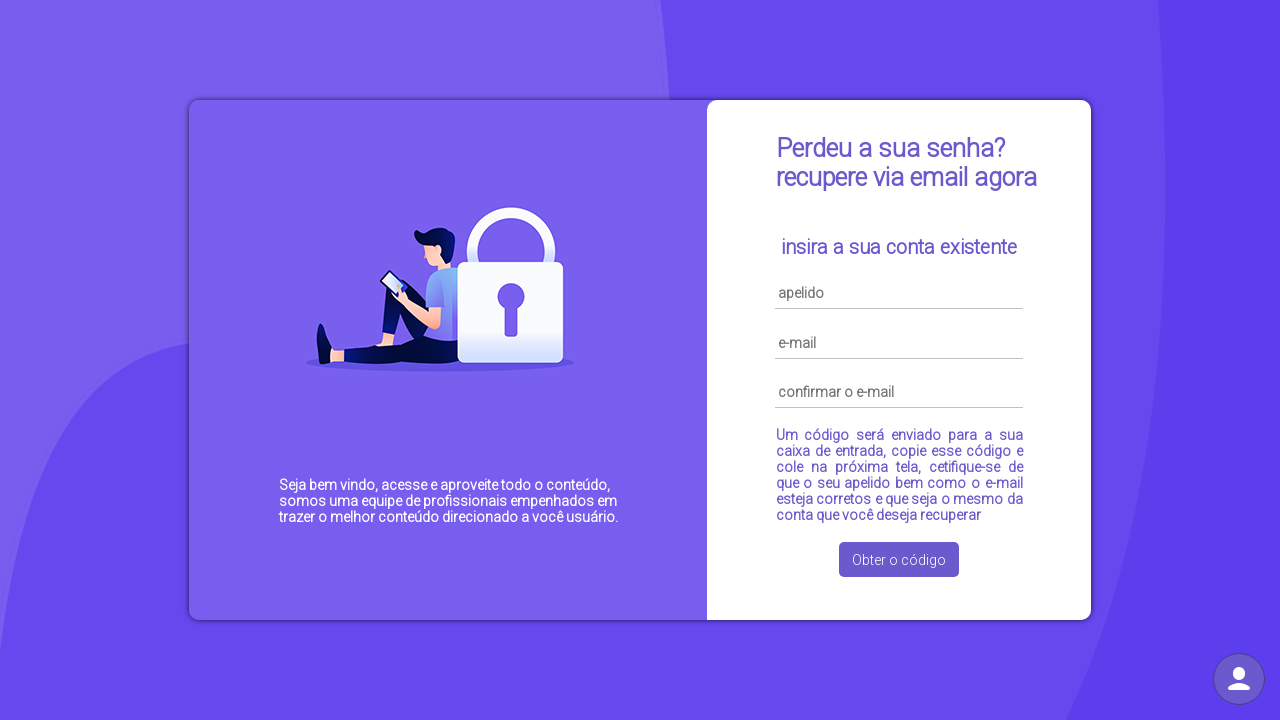